Tests a practice registration form by filling out all fields including first name, last name, email, gender, mobile, date of birth, subjects, hobbies, address, state, and city, then submitting the form and verifying the gender was saved correctly.

Starting URL: https://demoqa.com/automation-practice-form

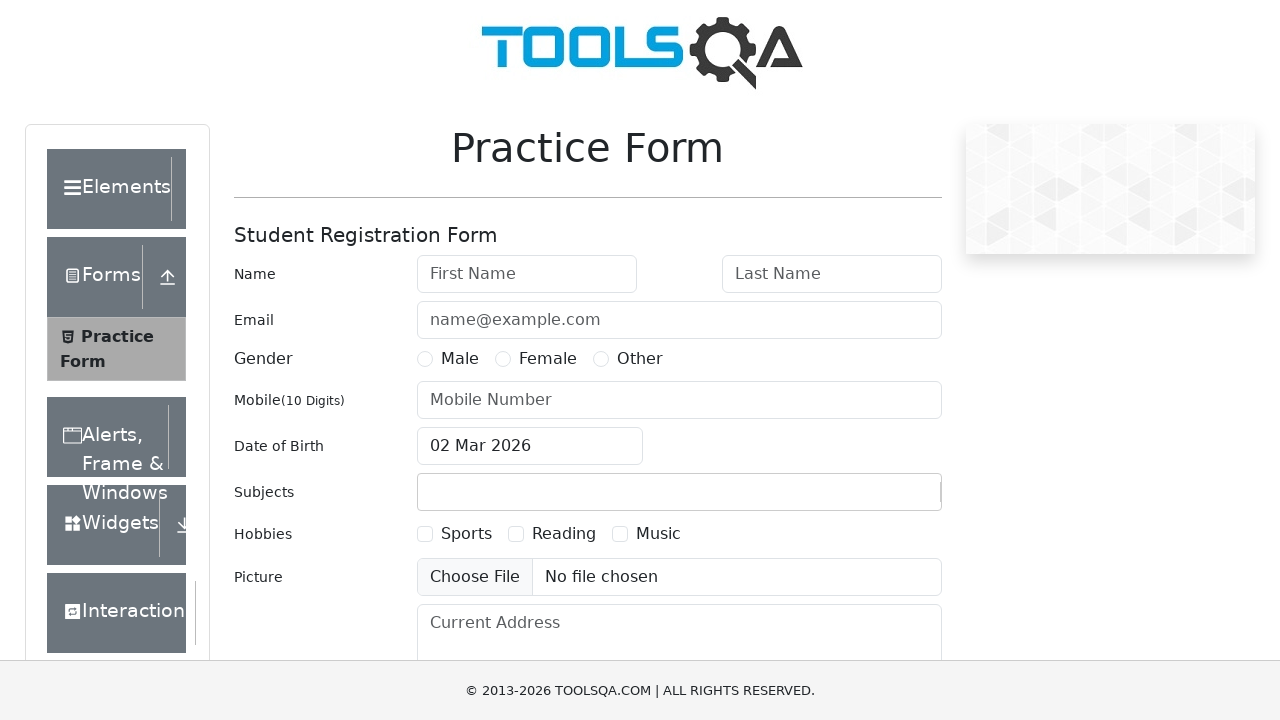

Filled first name field with 'Olha' on #firstName
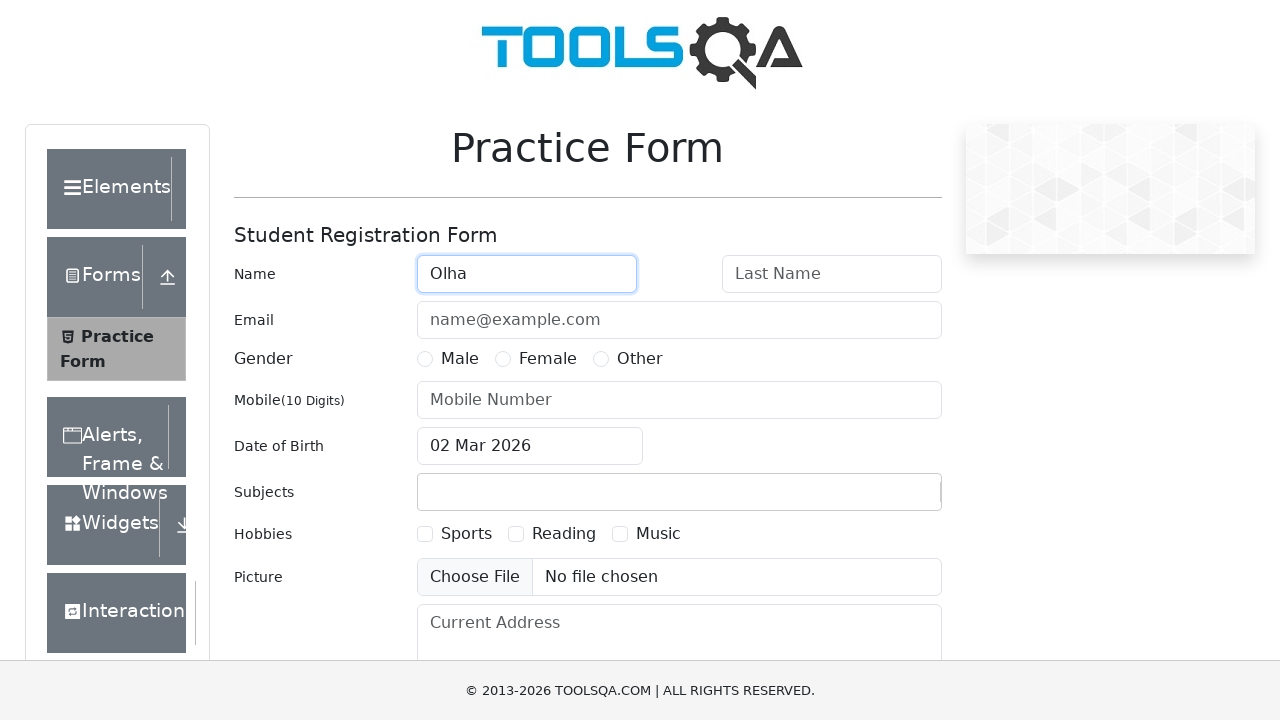

Filled last name field with 'Rymarieva' on #lastName
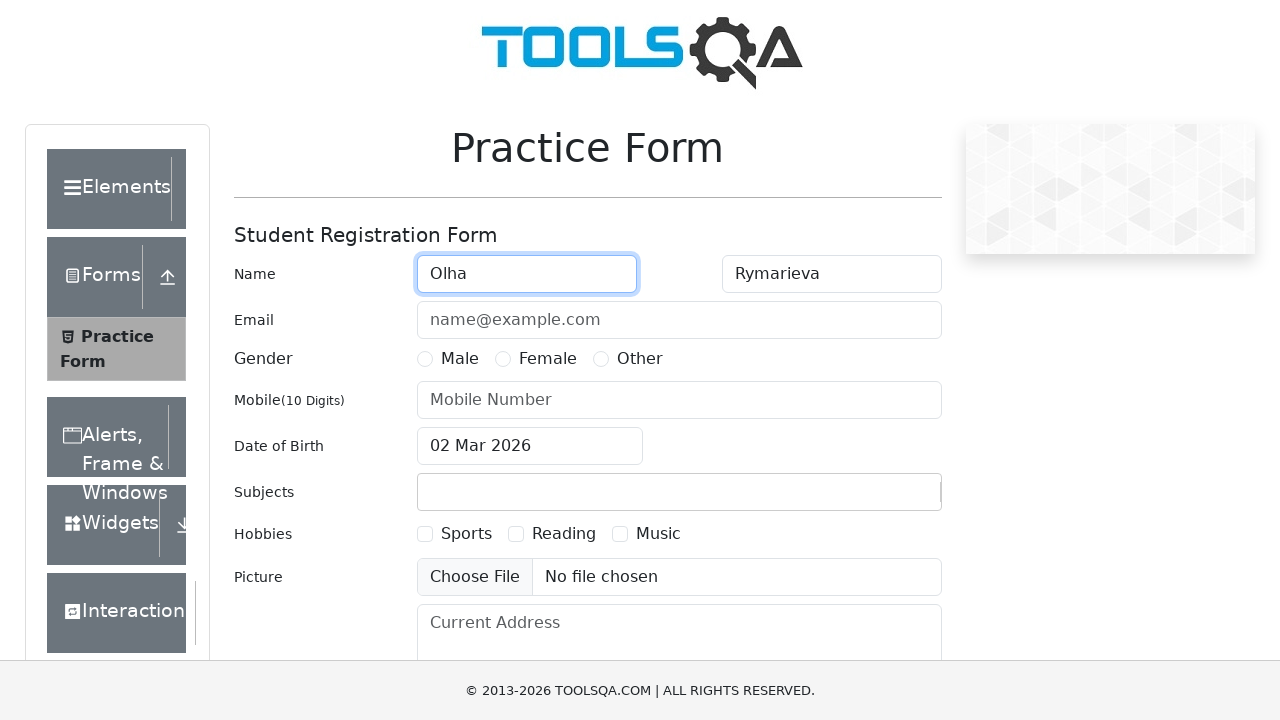

Filled email field with 'test@gmail.com' on #userEmail
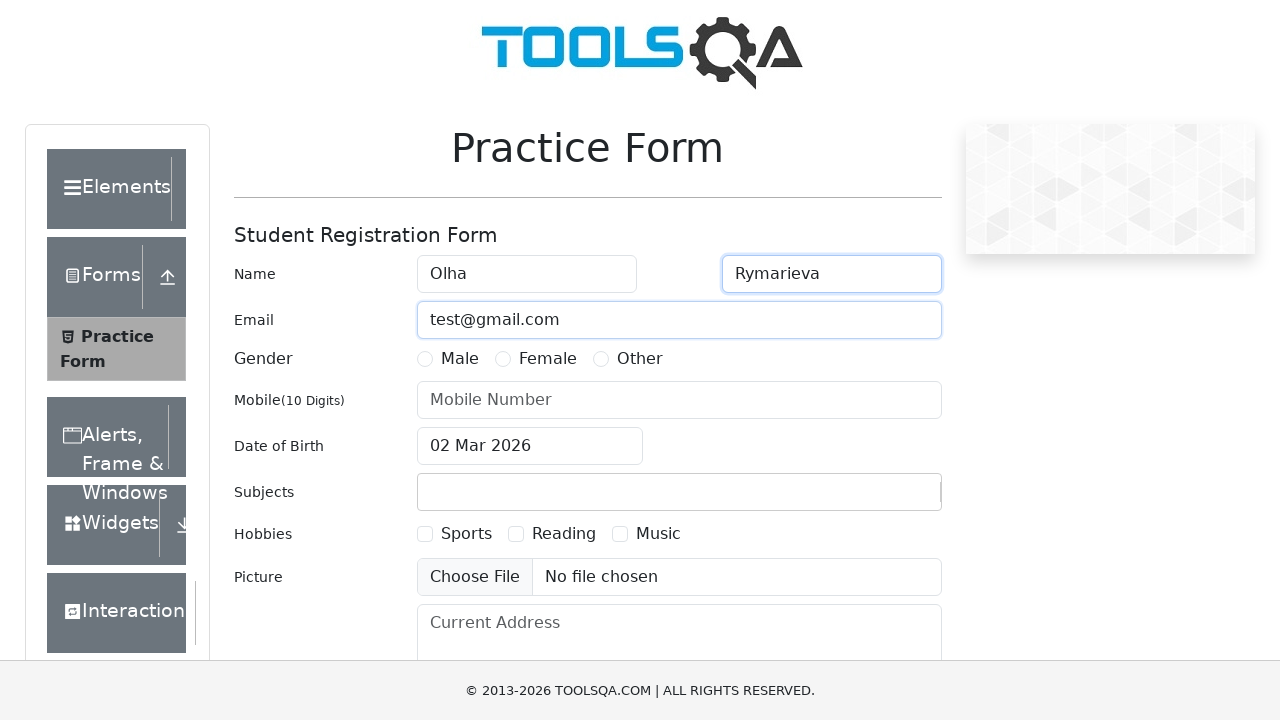

Selected Female gender option at (548, 359) on internal:text="Female"s
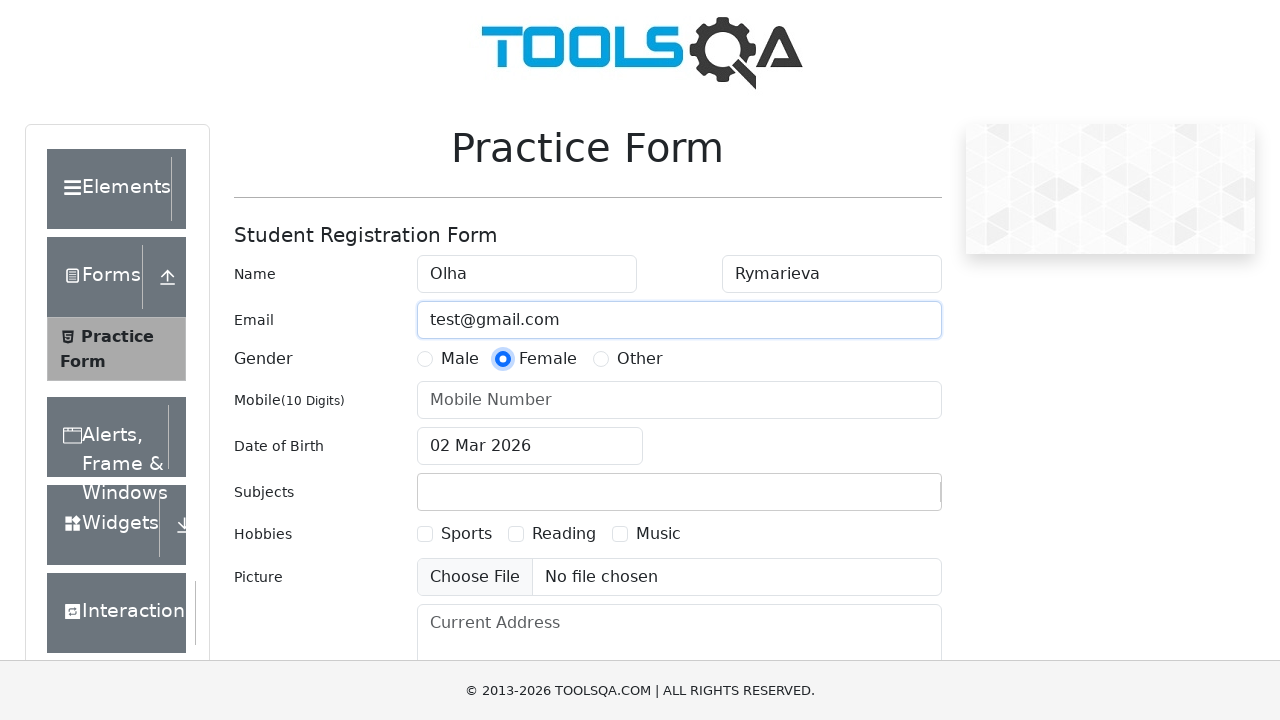

Filled mobile number field with '1234567890' on #userNumber
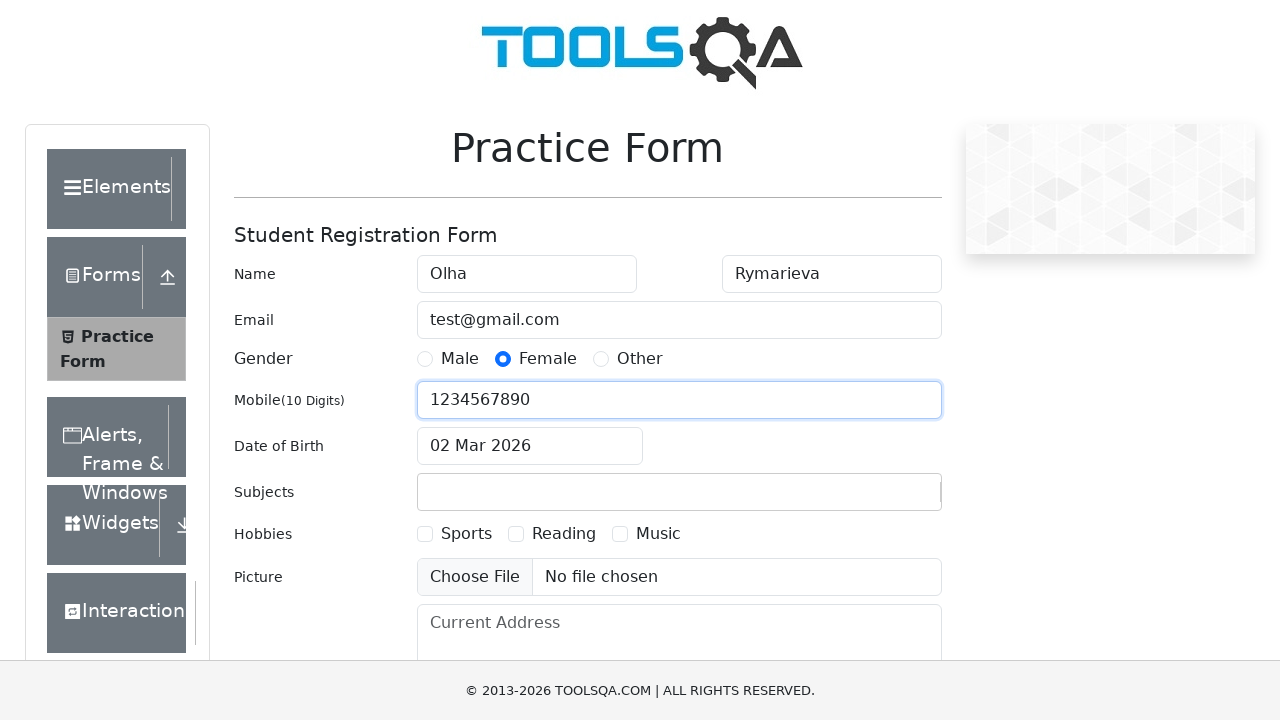

Filled date of birth field with '31 Jul 1991' on #dateOfBirthInput
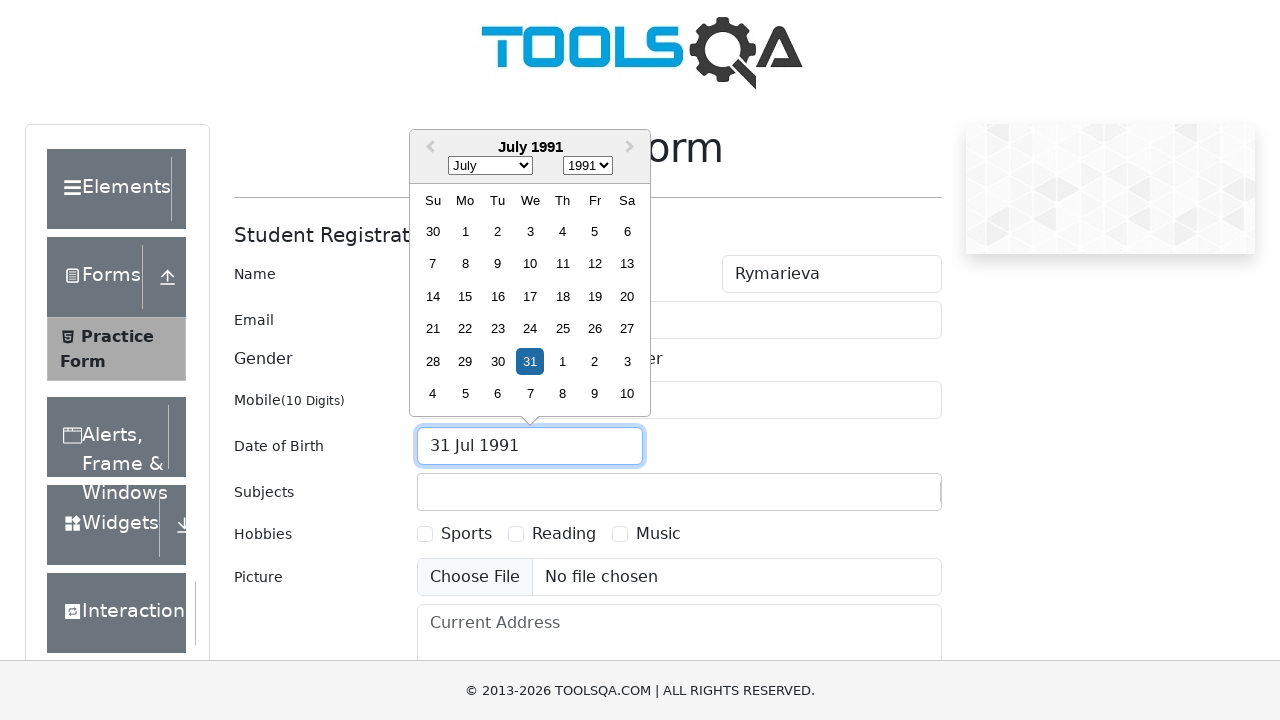

Typed 'Maths' in subjects input field on #subjectsInput
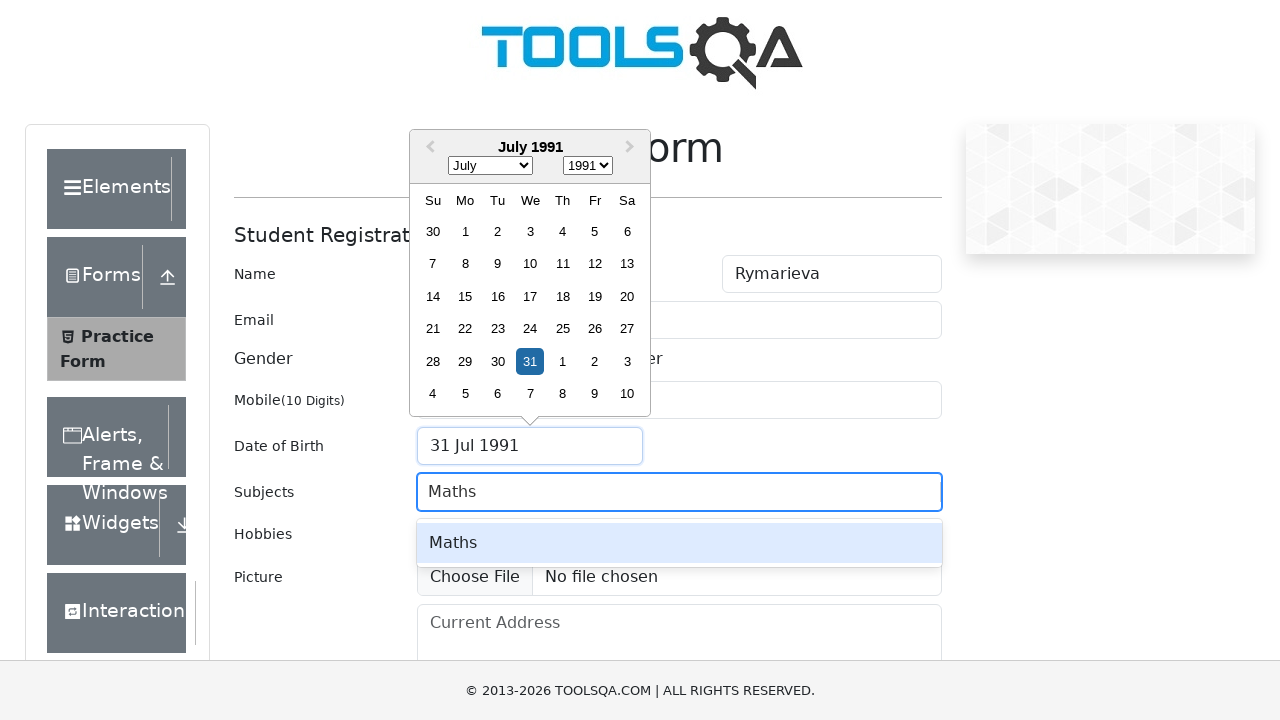

Selected 'Maths' from subjects autocomplete dropdown at (679, 543) on .subjects-auto-complete__option >> internal:has-text="Maths"i
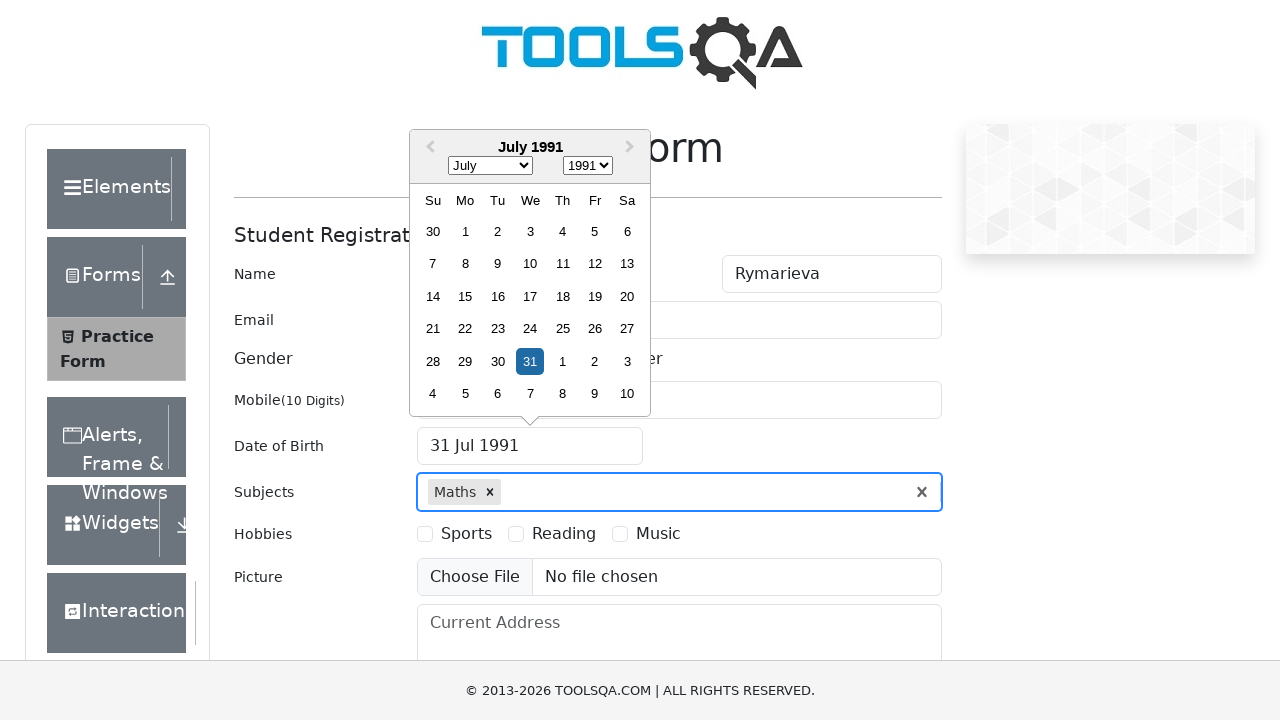

Typed 'Chemistry' in subjects input field on #subjectsInput
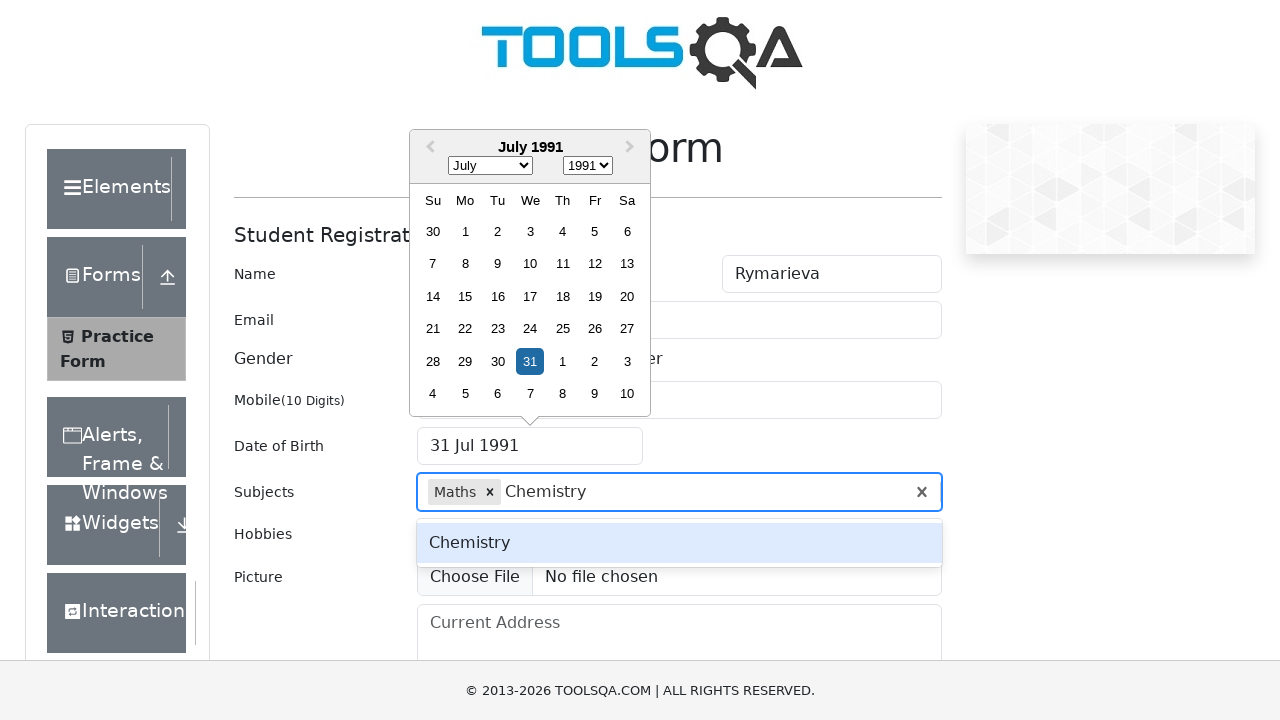

Selected 'Chemistry' from subjects autocomplete dropdown at (679, 543) on .subjects-auto-complete__option >> internal:has-text="Chemistry"i
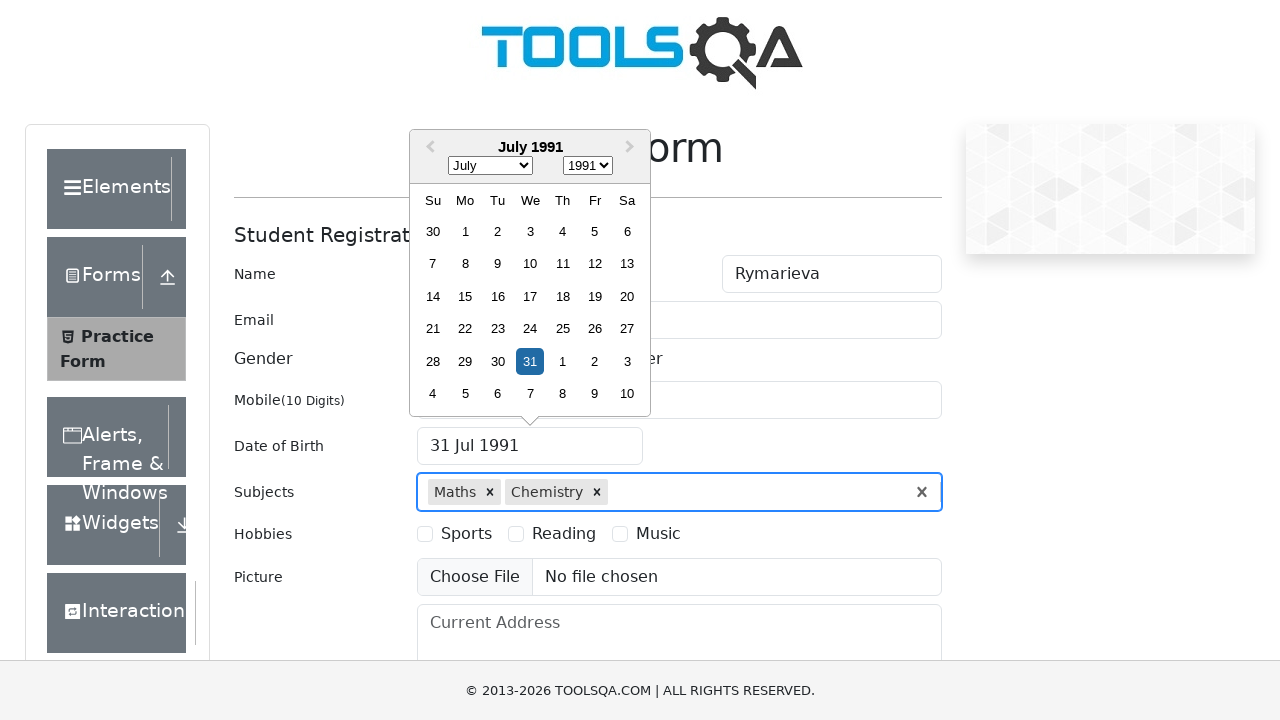

Selected 'Sports' hobby at (466, 534) on internal:text="Sports"s
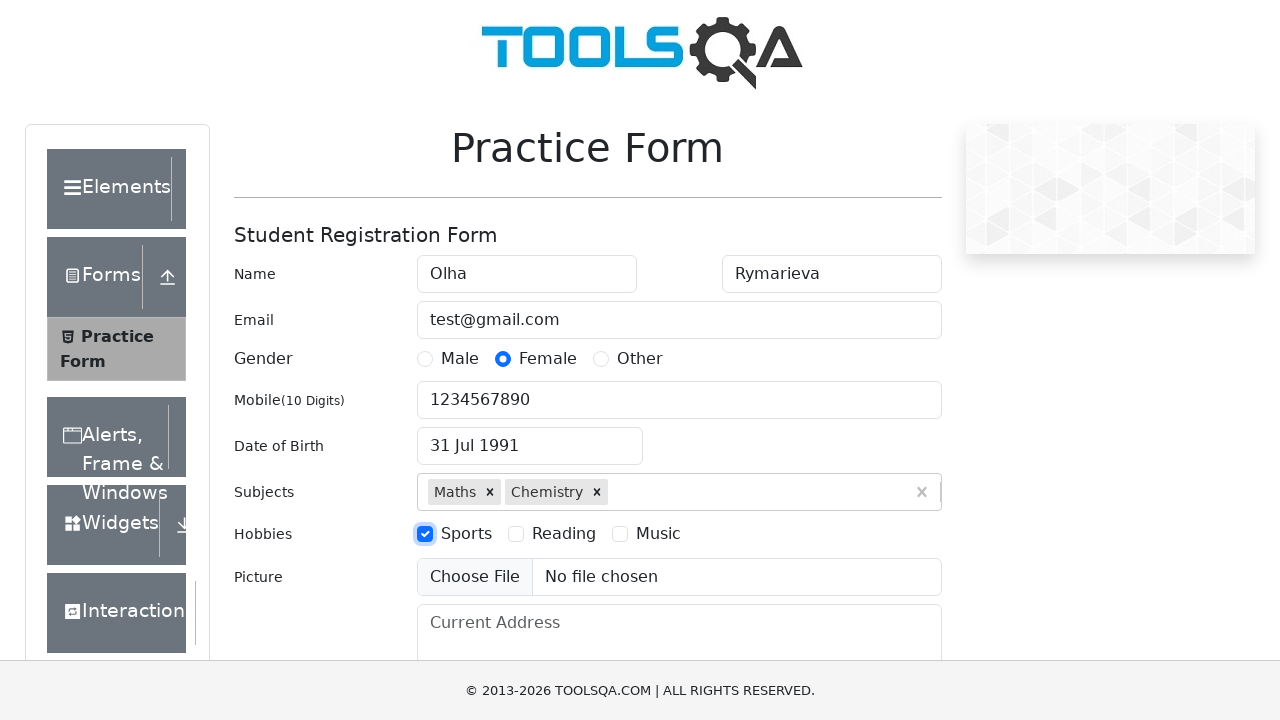

Selected 'Music' hobby at (658, 534) on internal:text="Music"s
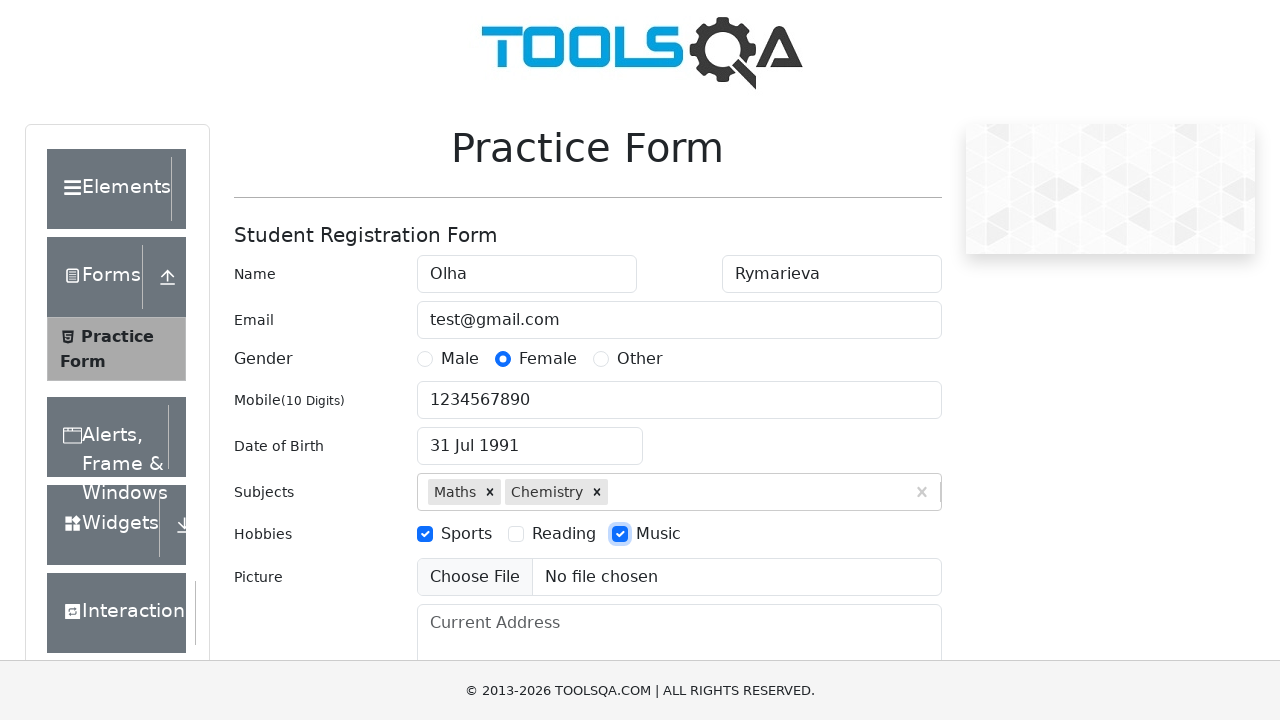

Filled current address field with 'Kyiv' on #currentAddress
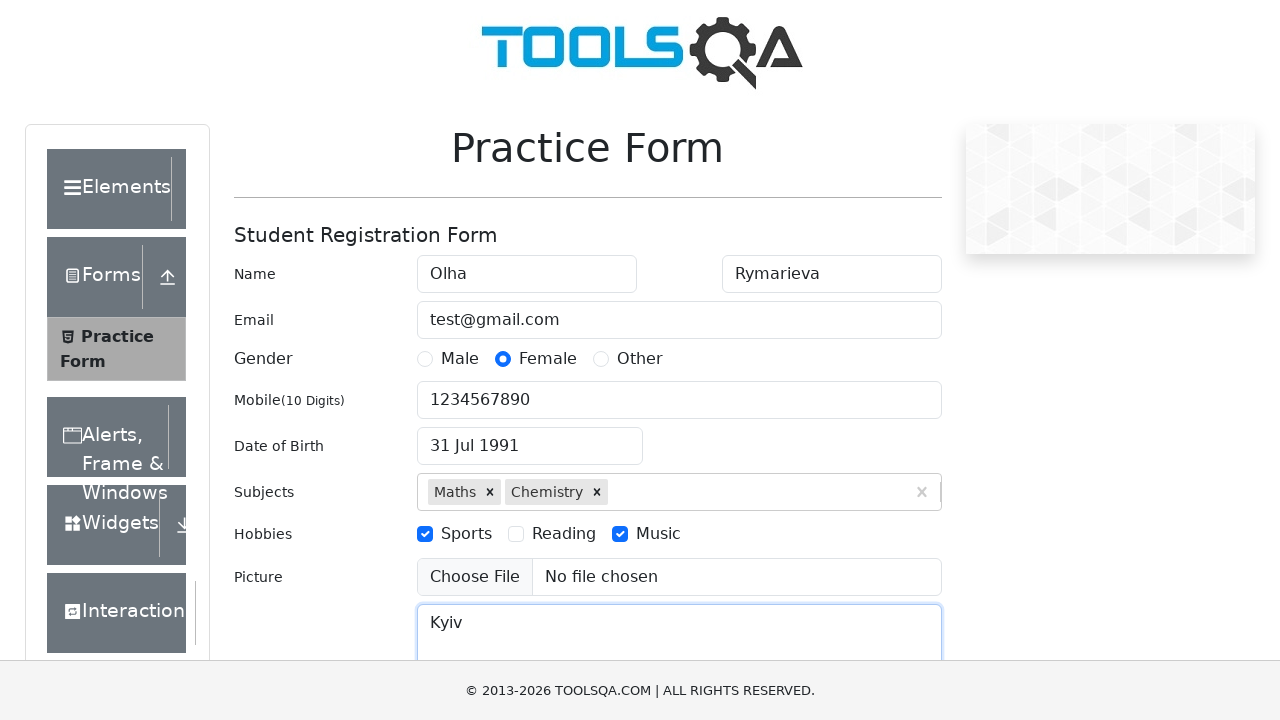

Clicked state dropdown to open options at (527, 437) on #state
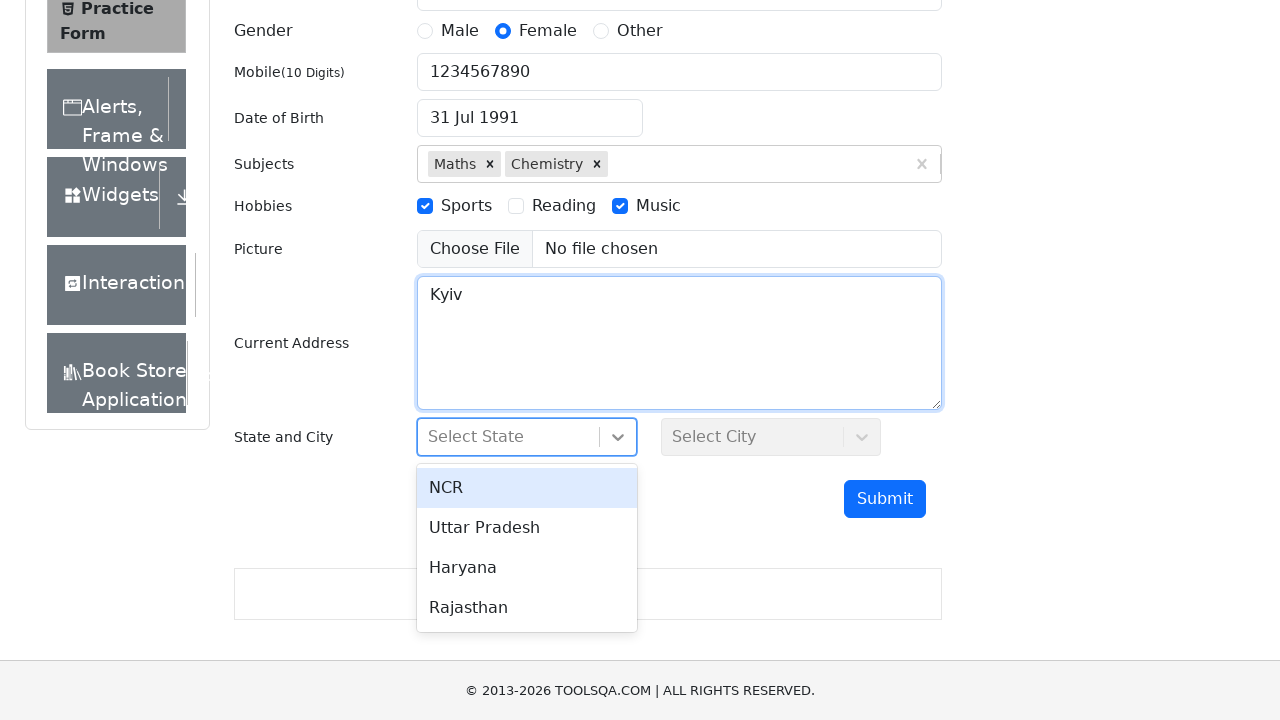

Selected 'Uttar Pradesh' from state dropdown at (527, 528) on xpath=//*[starts-with(@id, 'react-select-3-option-')] >> internal:has-text="Utta
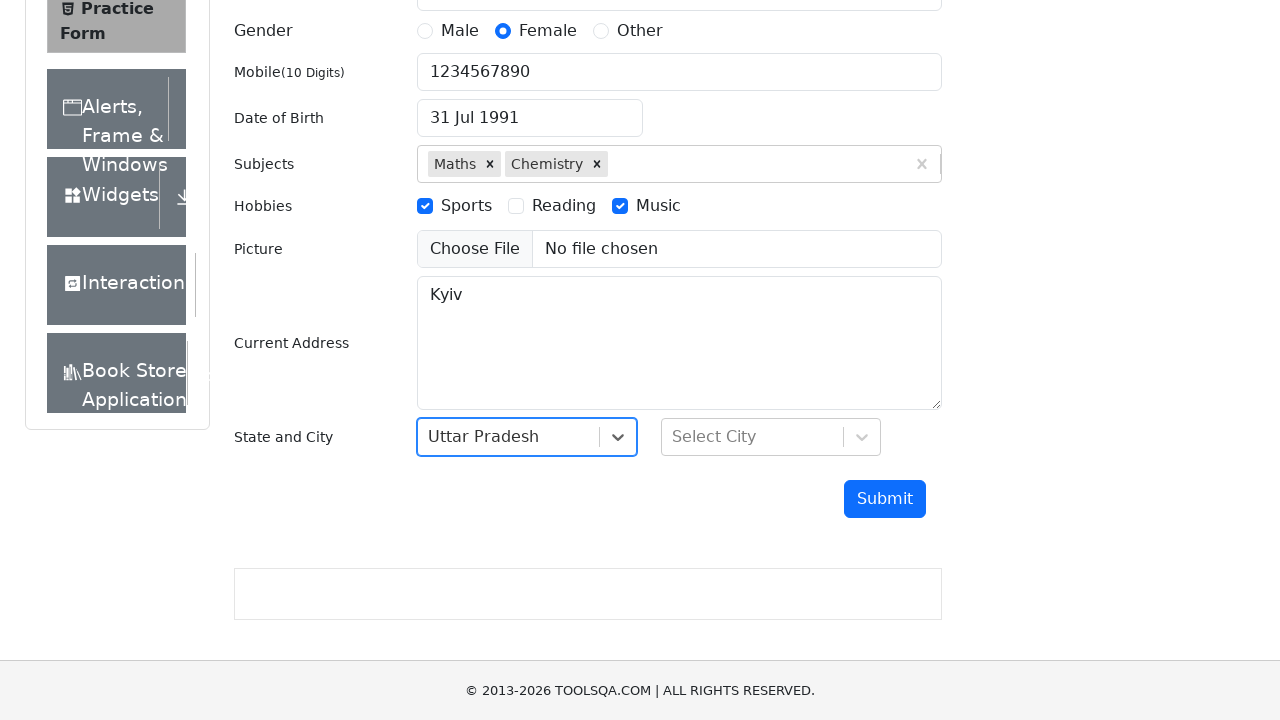

Clicked city dropdown to open options at (771, 437) on #city
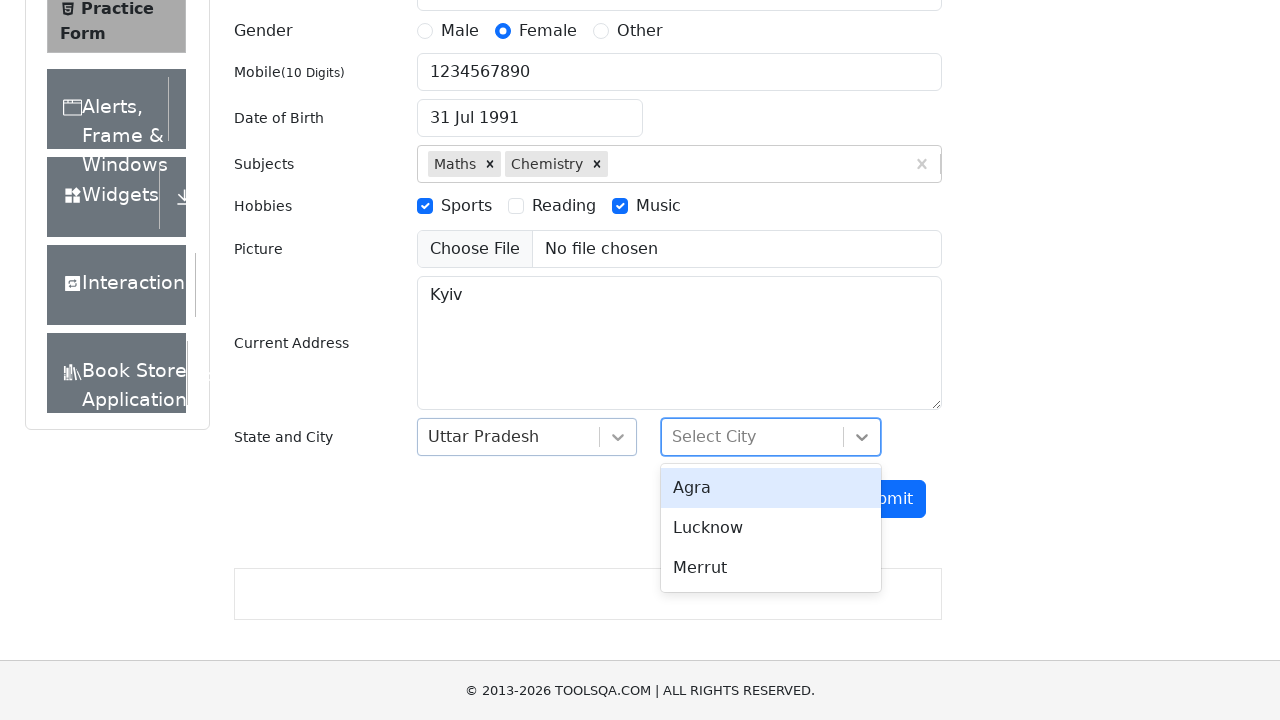

Selected 'Lucknow' from city dropdown at (771, 528) on xpath=//*[starts-with(@id, 'react-select-4-option-')] >> internal:has-text="Luck
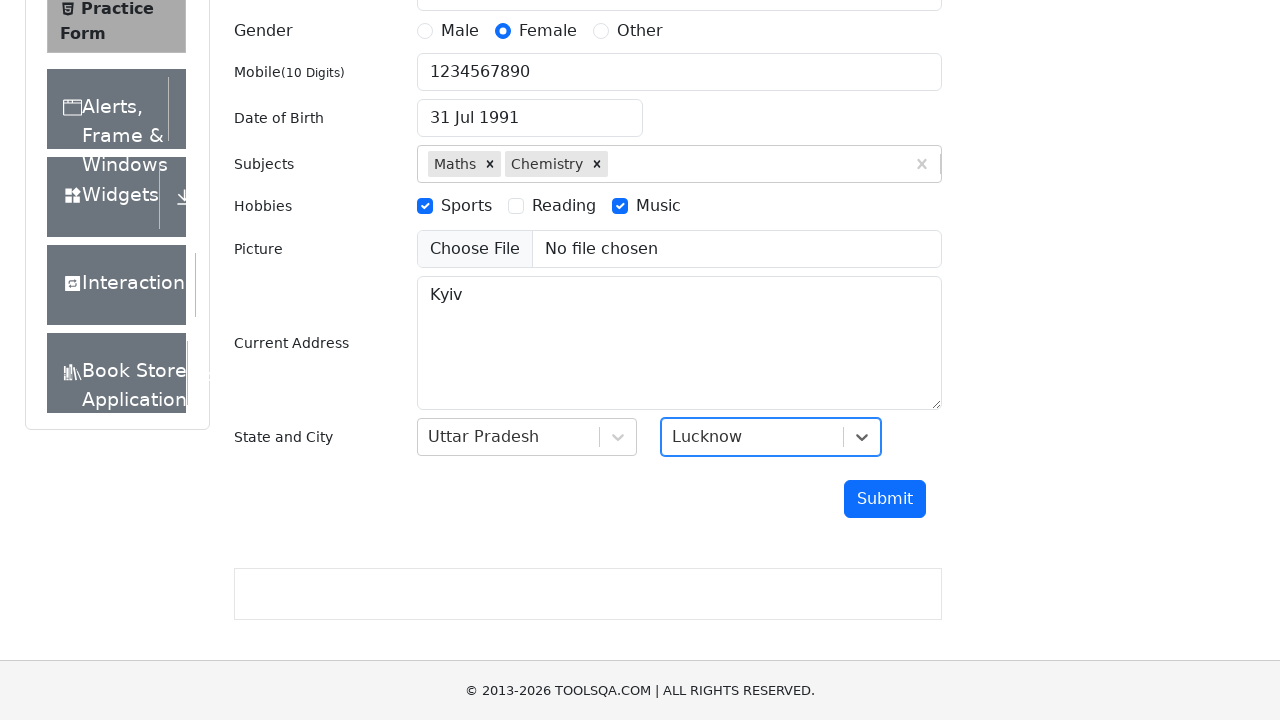

Clicked submit button to submit the registration form at (885, 499) on #submit
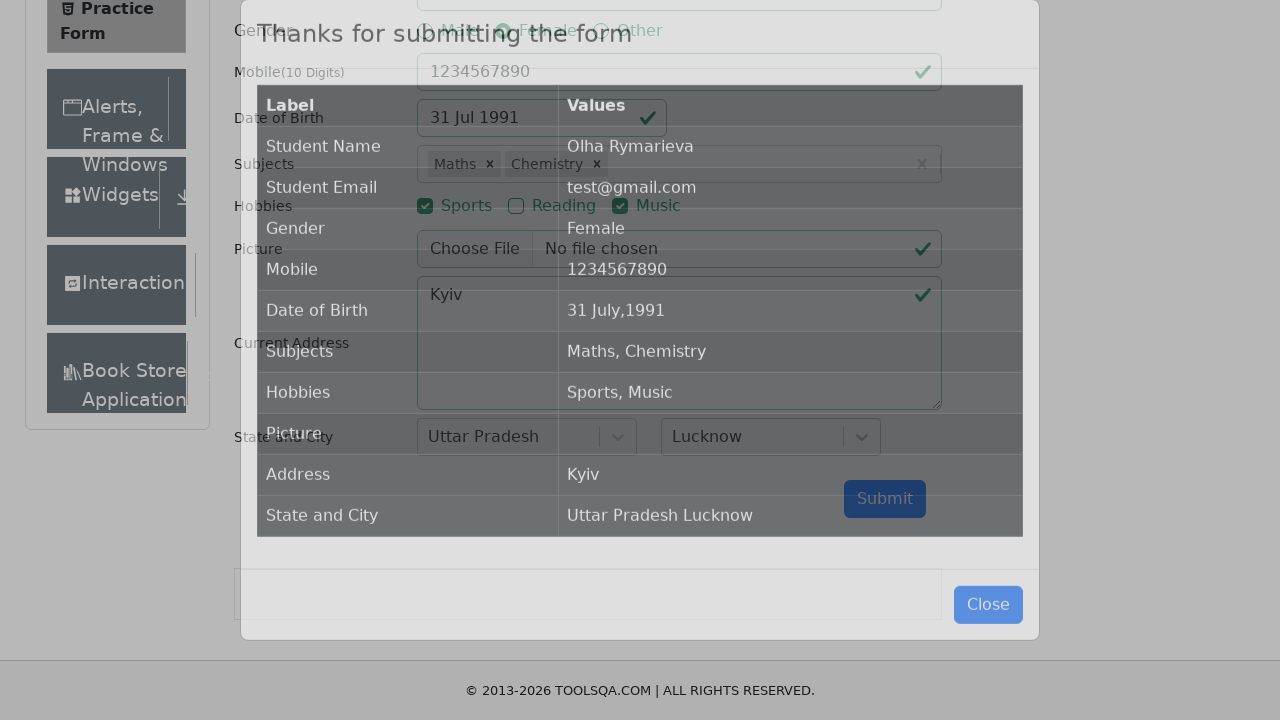

Verified that gender field is displayed in the form submission response
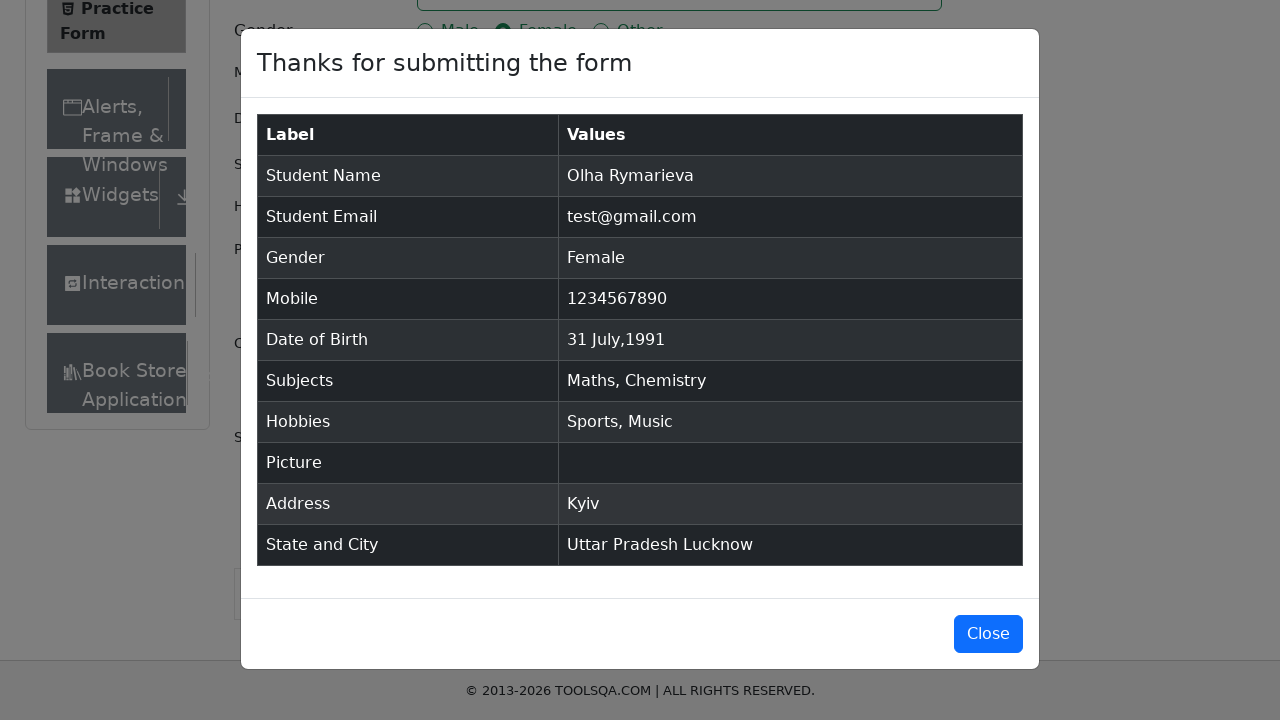

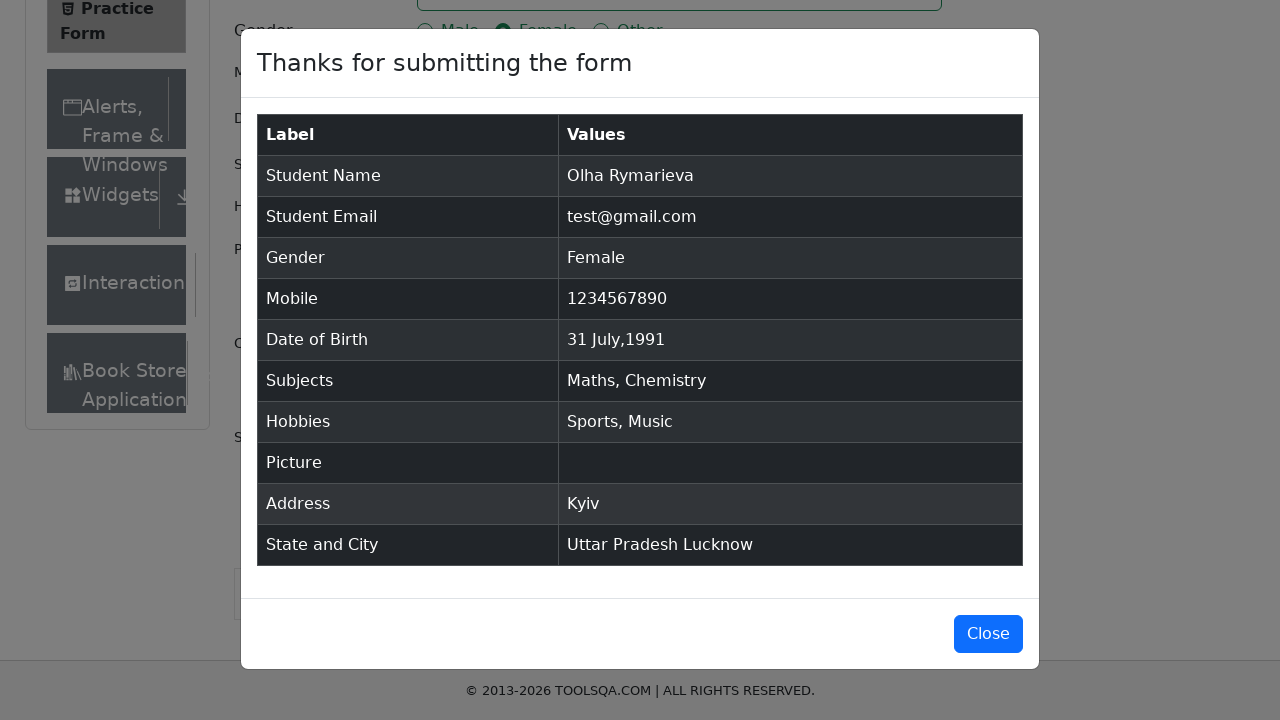